Tests the add-to-cart functionality on an e-commerce practice site by finding specific products (Cucumber, Brocolli, Beetroot) and clicking their ADD TO CART buttons.

Starting URL: https://rahulshettyacademy.com/seleniumPractise/#/

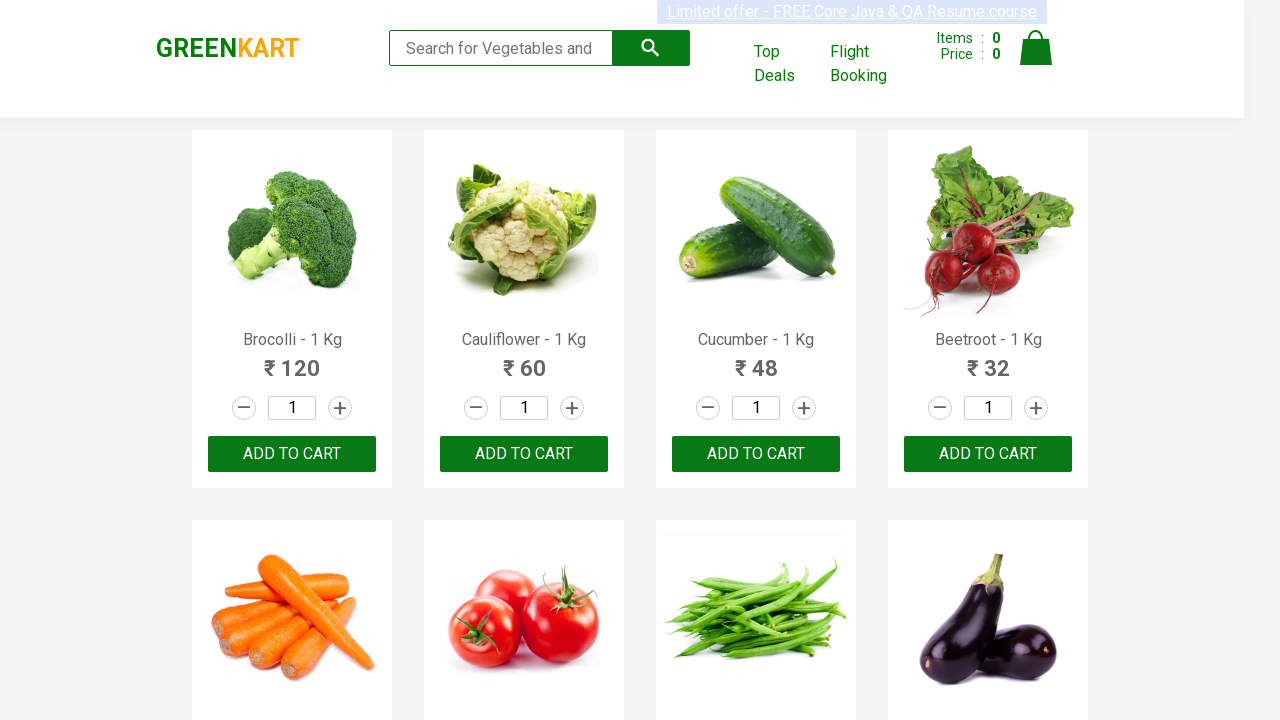

Waited for product names to load
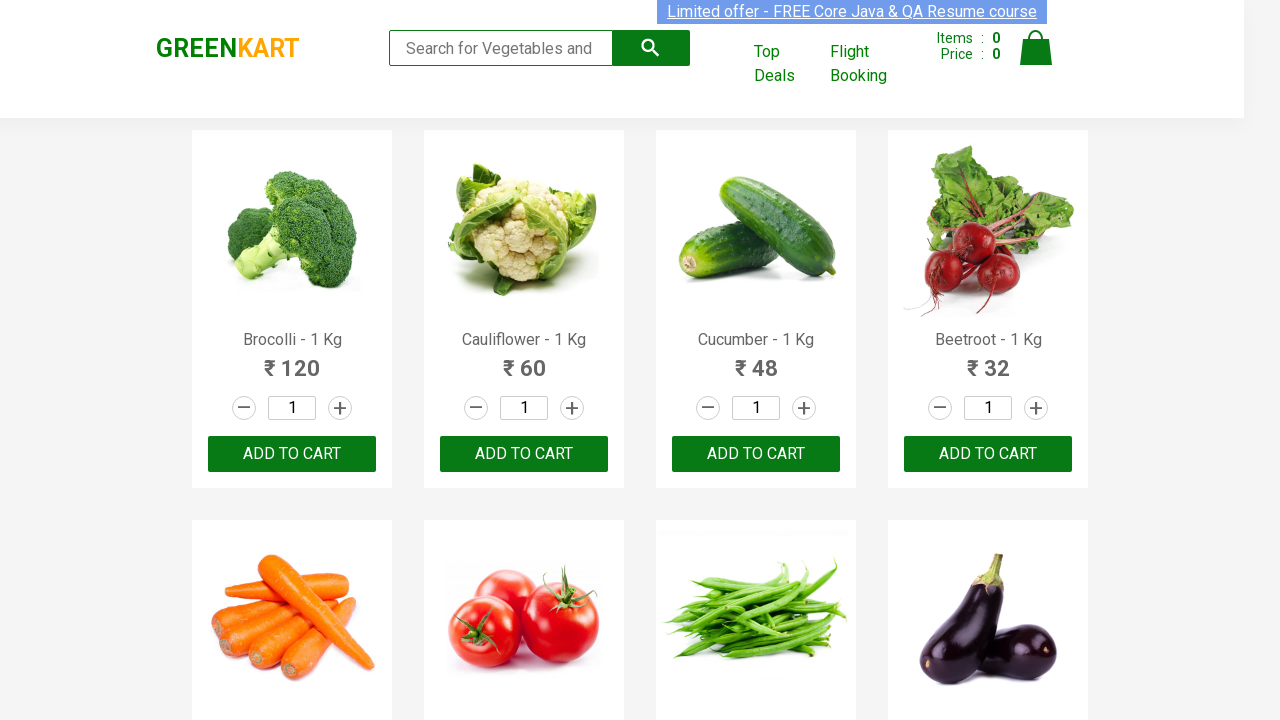

Retrieved all product elements from the page
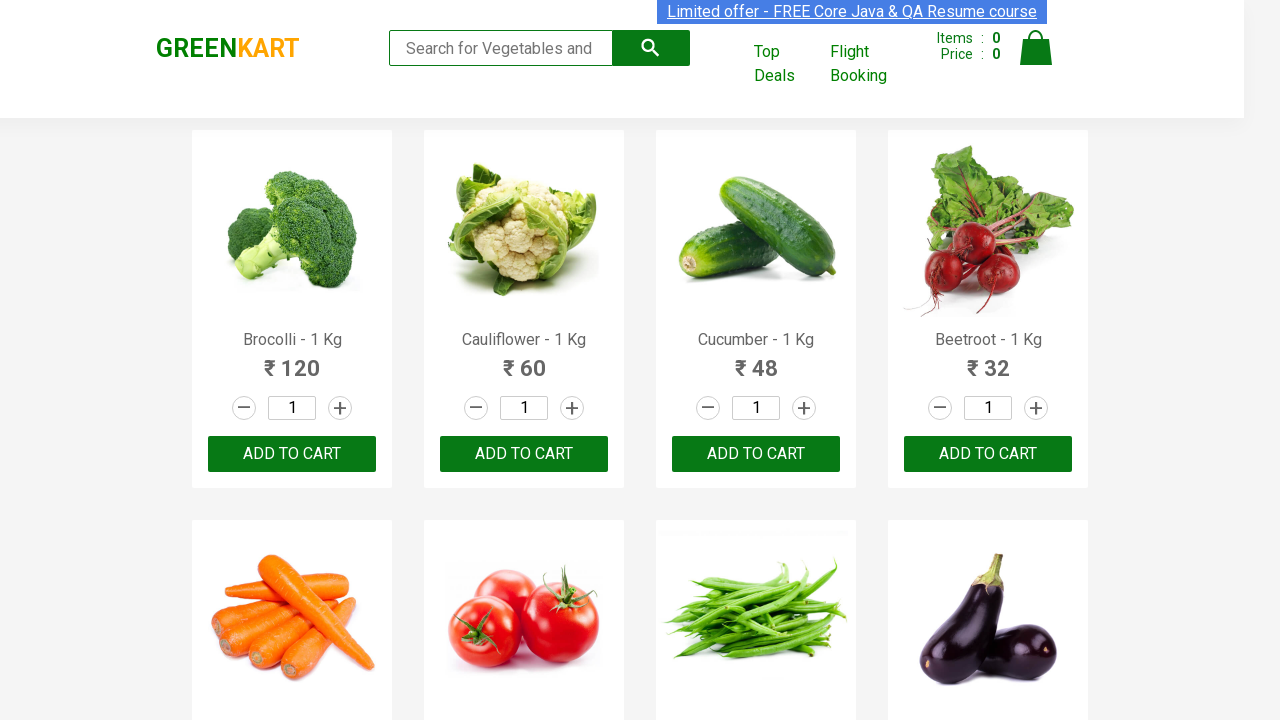

Clicked ADD TO CART button for Brocolli at (292, 454) on xpath=//button[text()='ADD TO CART'] >> nth=0
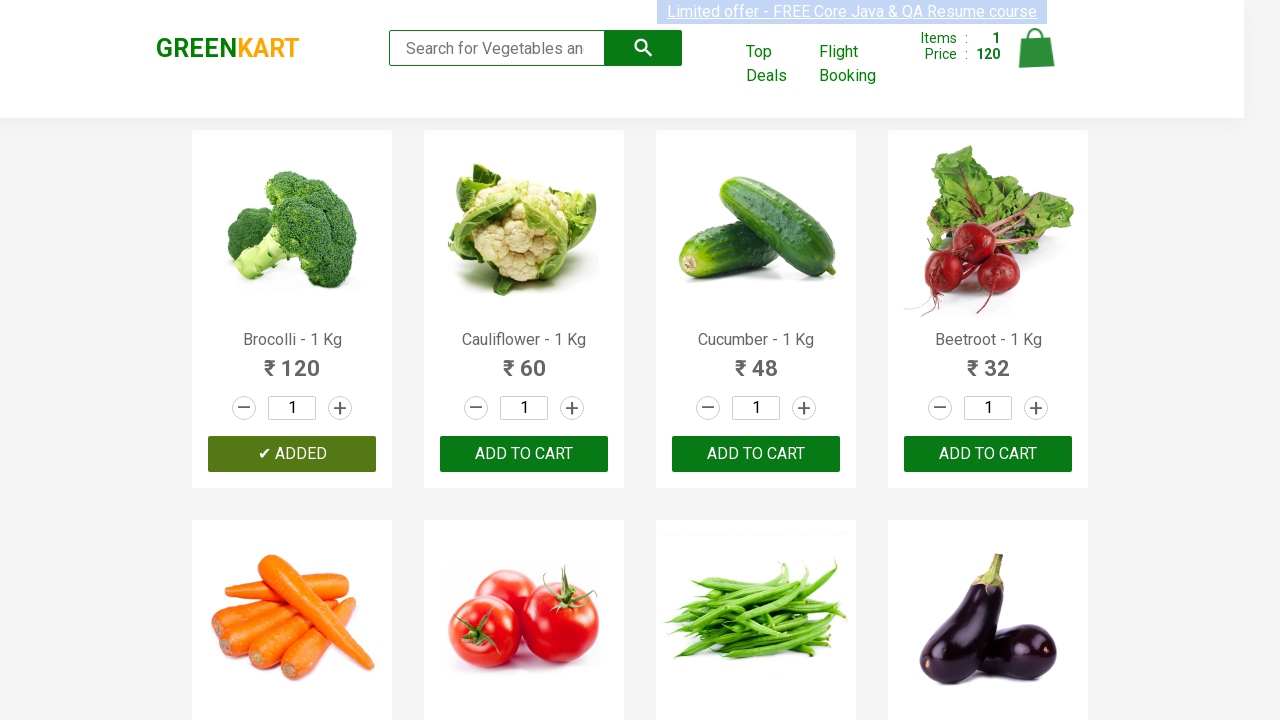

Waited 500ms after adding Brocolli to cart
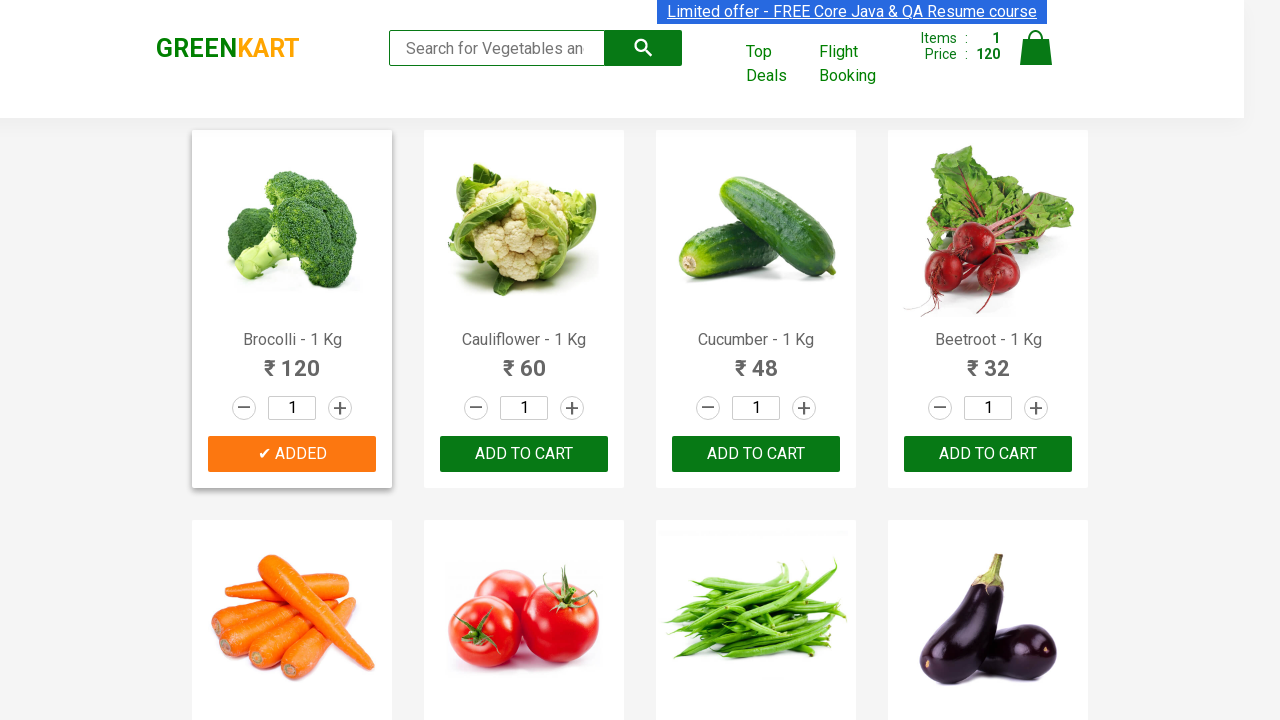

Clicked ADD TO CART button for Cucumber at (988, 454) on xpath=//button[text()='ADD TO CART'] >> nth=2
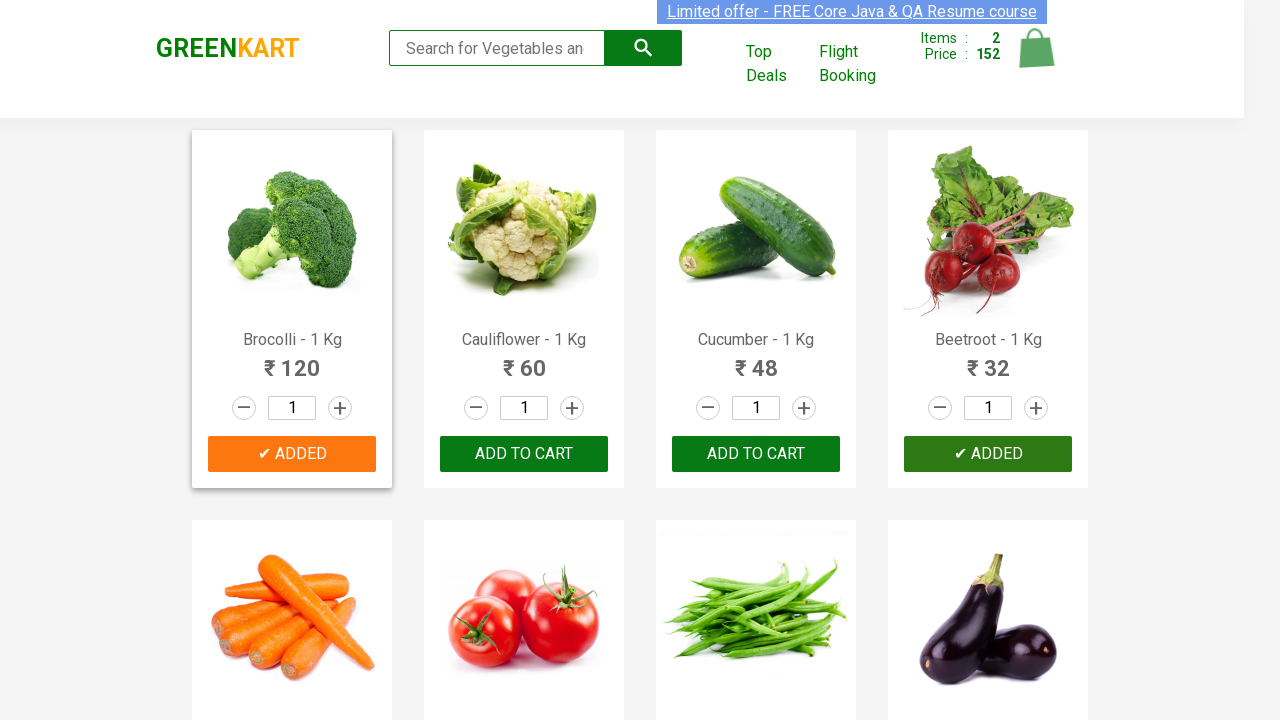

Waited 500ms after adding Cucumber to cart
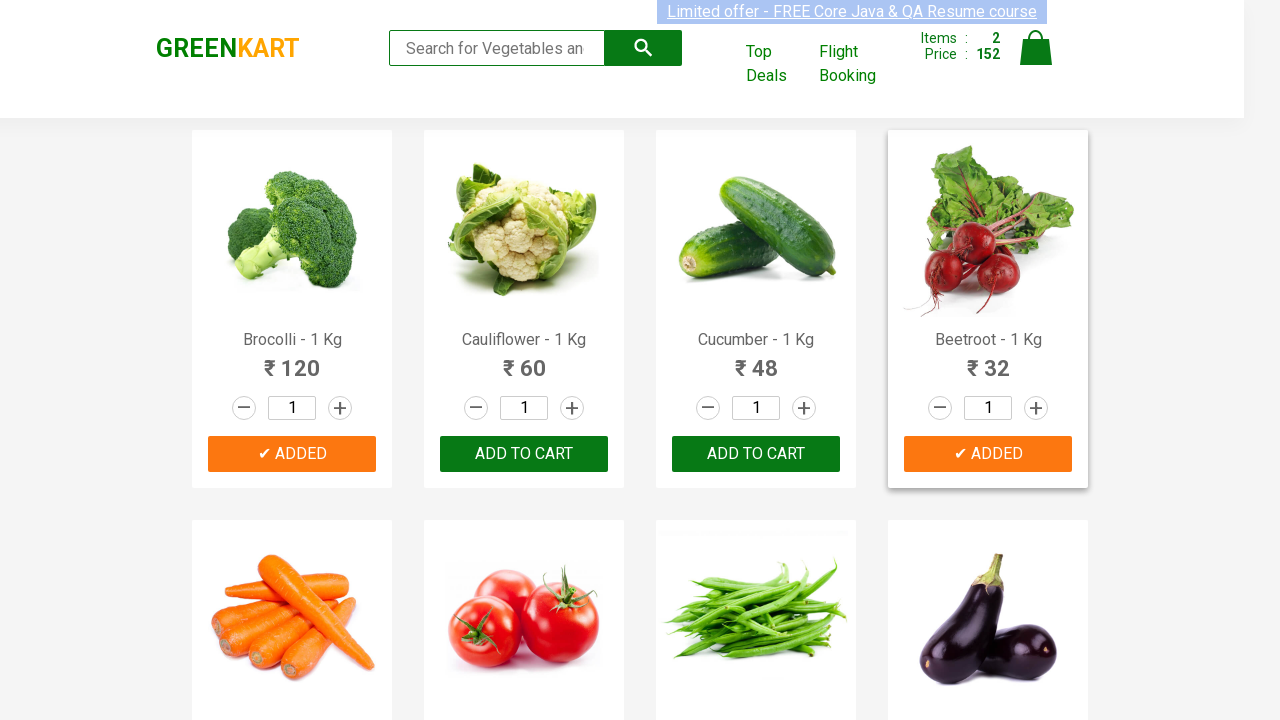

Clicked ADD TO CART button for Beetroot at (524, 360) on xpath=//button[text()='ADD TO CART'] >> nth=3
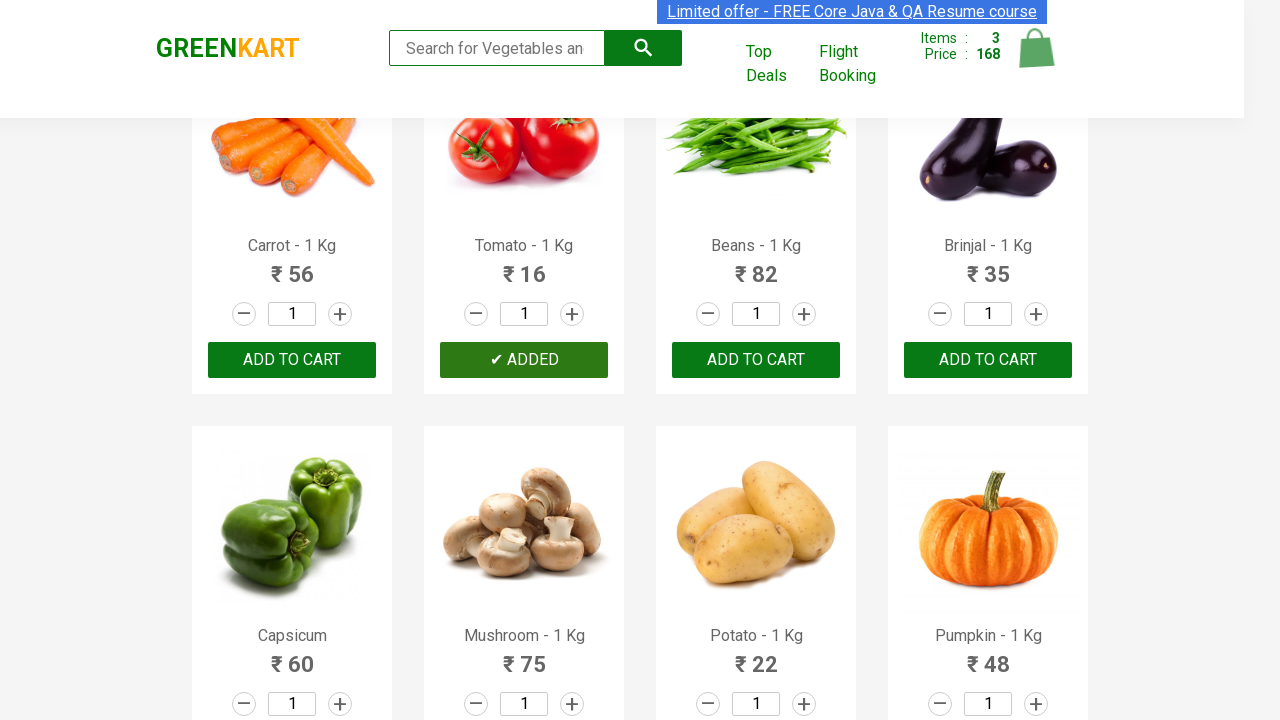

Waited 500ms after adding Beetroot to cart
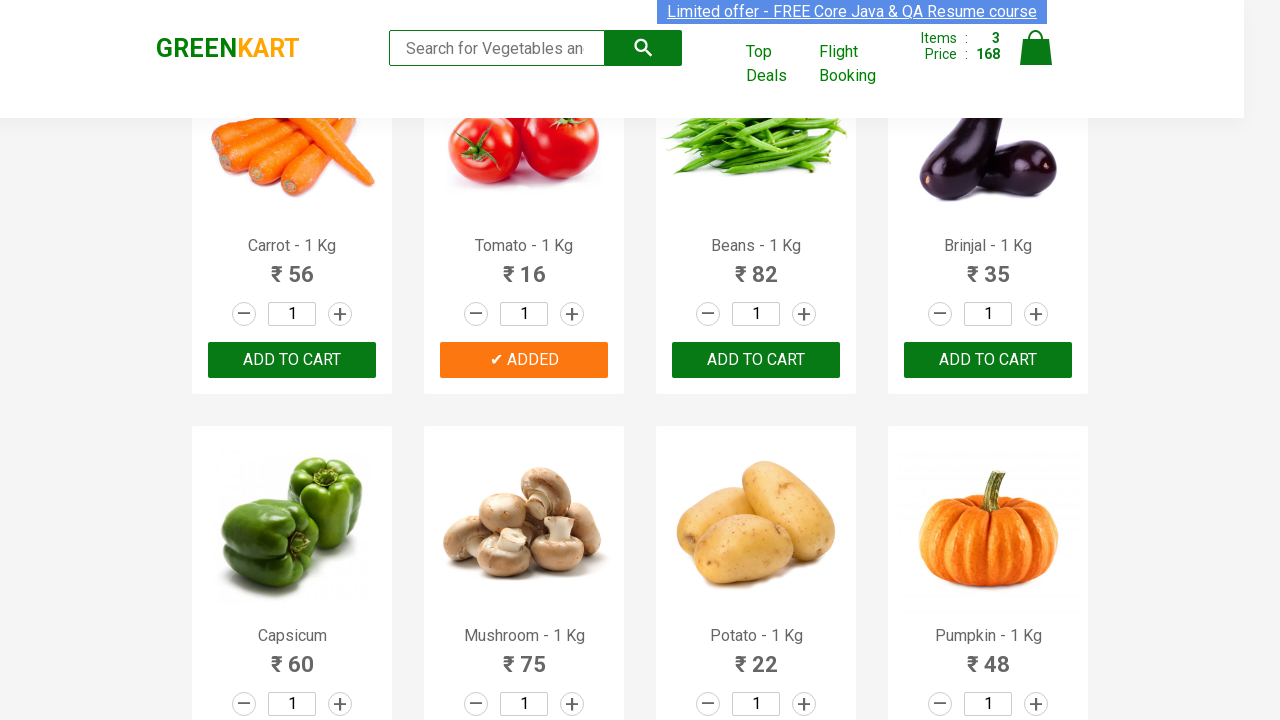

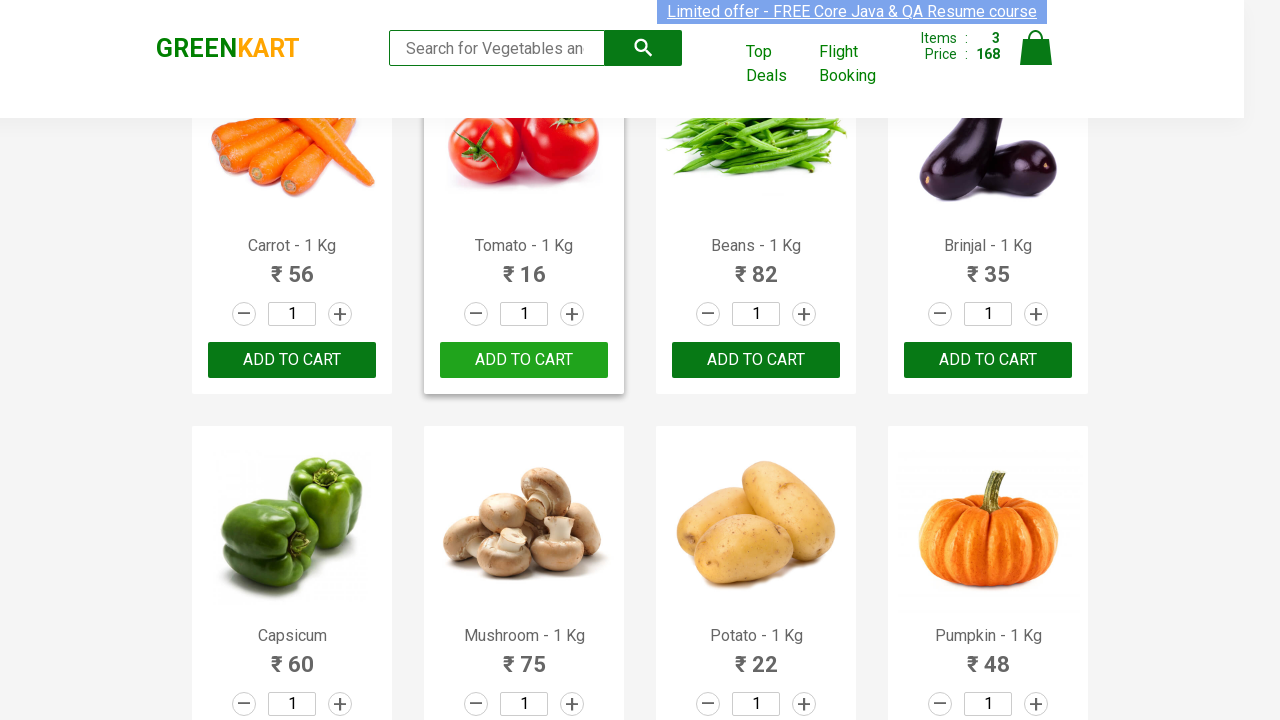